Tests adding specific vegetables (Brocolli, Cauliflower, Carrot, Beetroot, Cucumber) to a shopping cart on an e-commerce practice site by iterating through product listings and clicking the add button for matching items.

Starting URL: https://rahulshettyacademy.com/seleniumPractise/

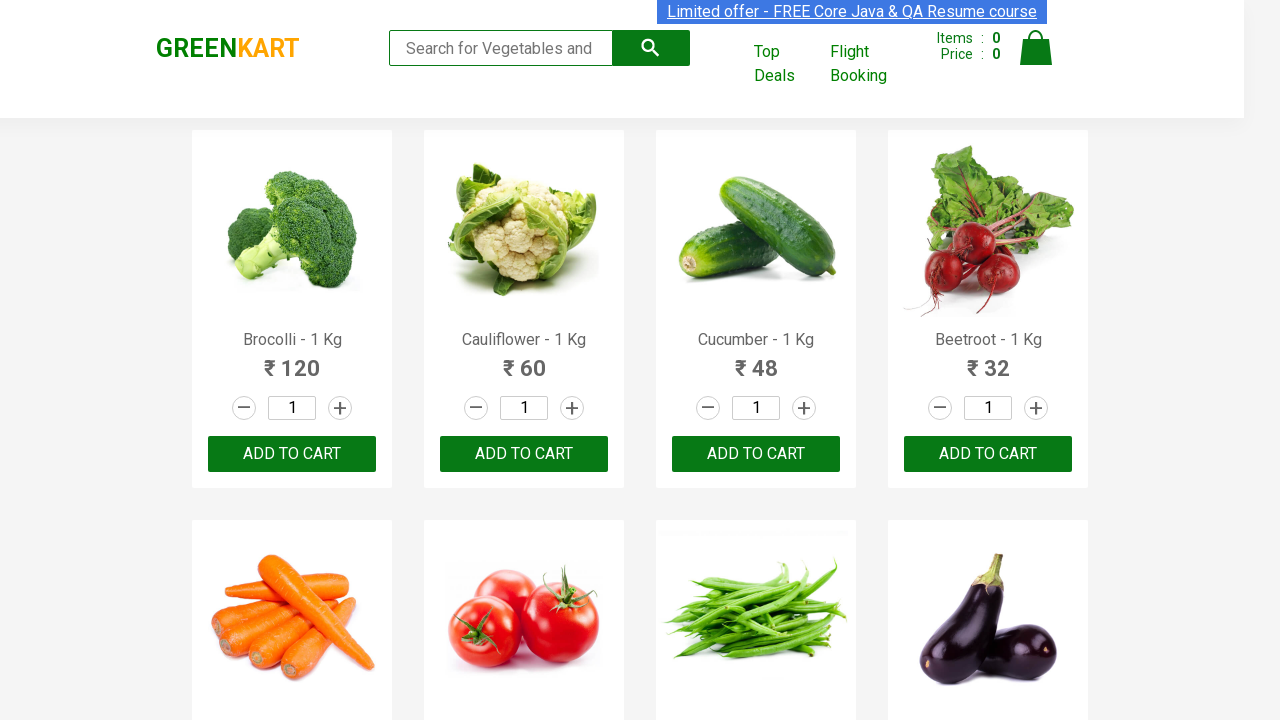

Waited for product names to load on the page
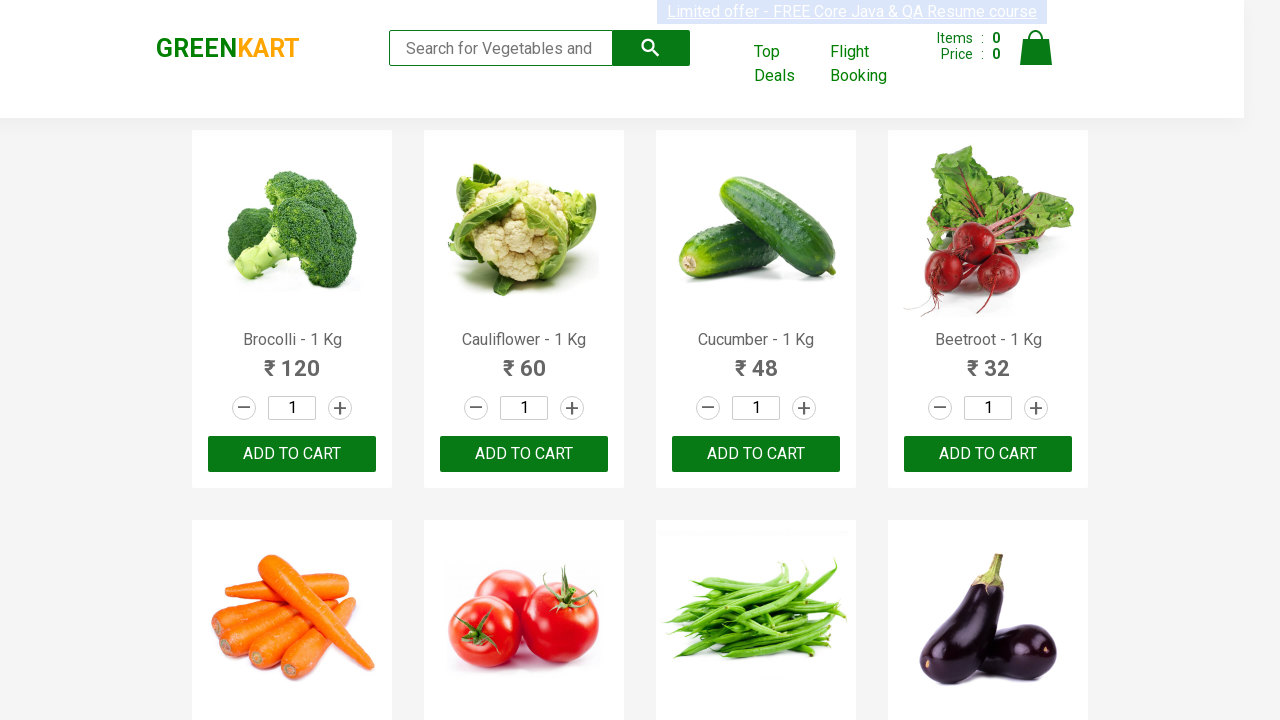

Retrieved all product name elements from the page
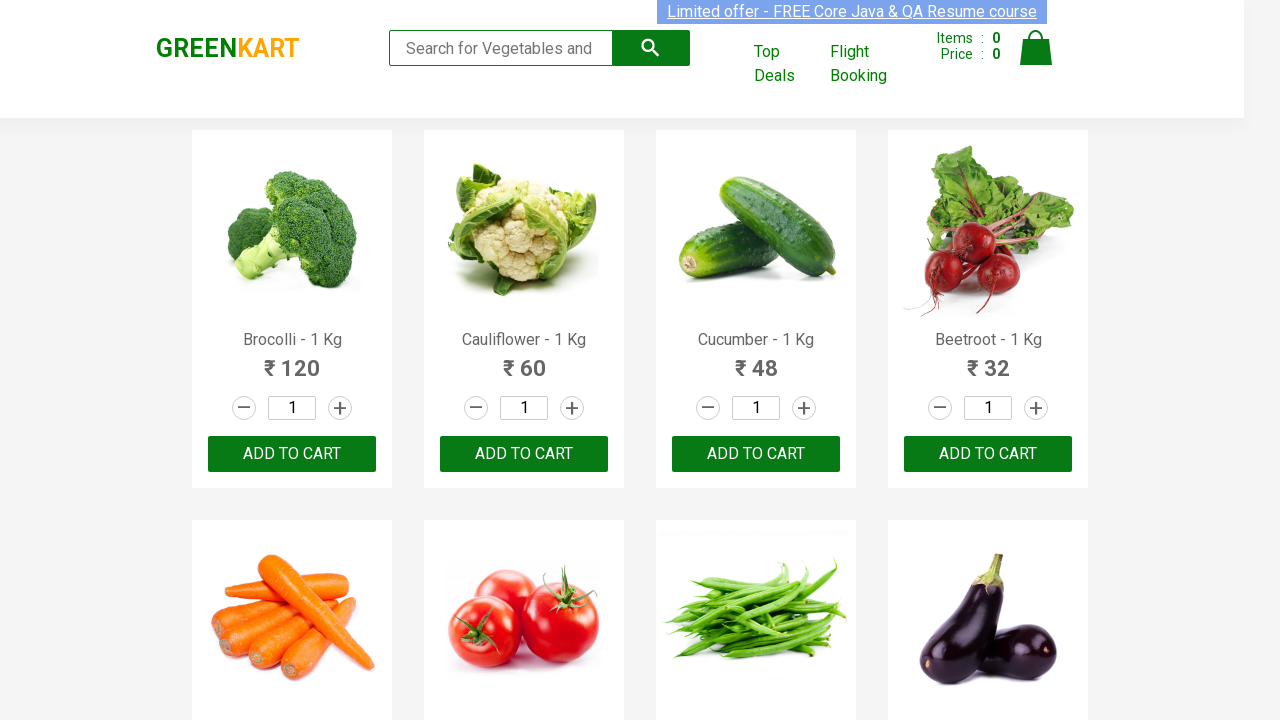

Retrieved all add to cart buttons
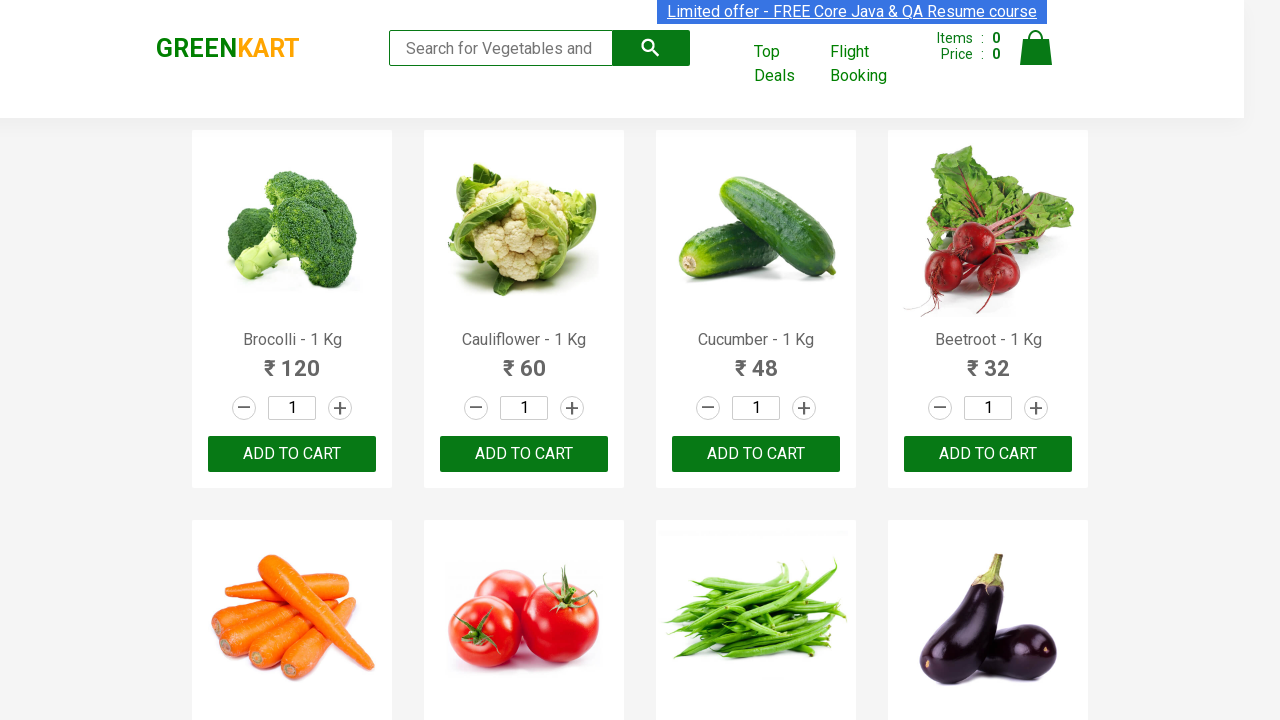

Clicked add to cart button for 'Brocolli' at (292, 454) on .product-action button >> nth=0
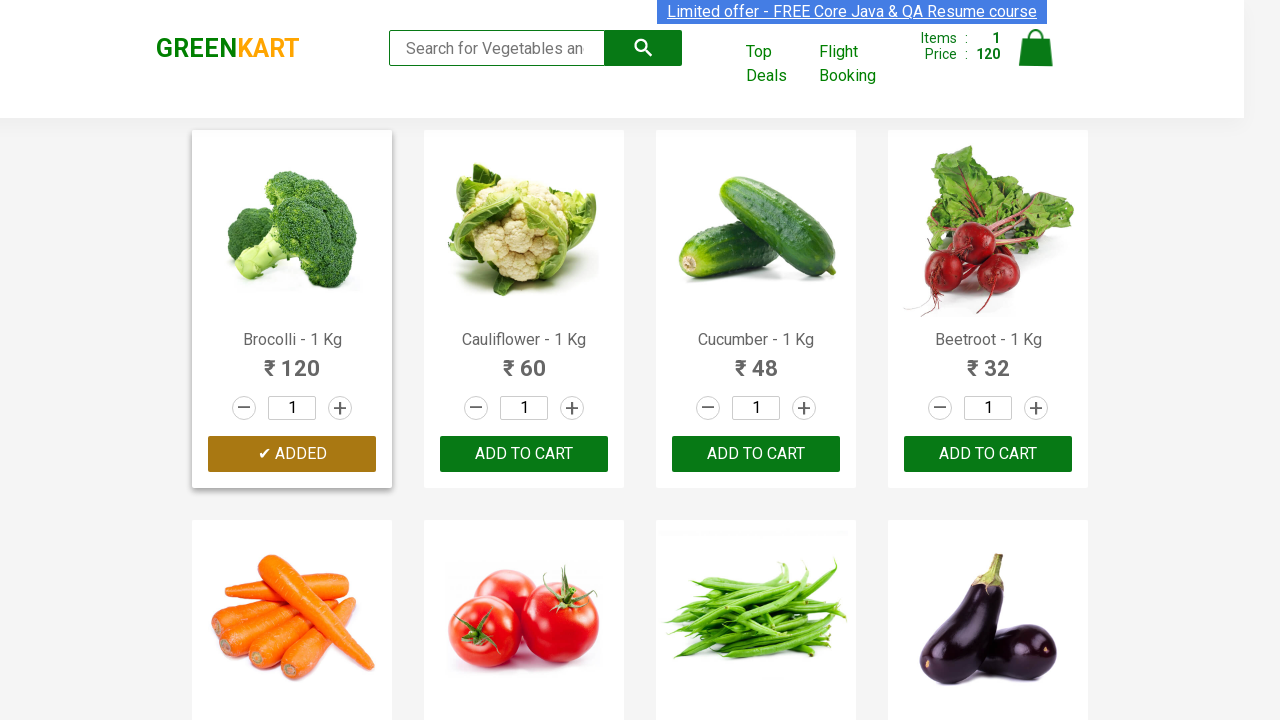

Clicked add to cart button for 'Cauliflower' at (524, 454) on .product-action button >> nth=1
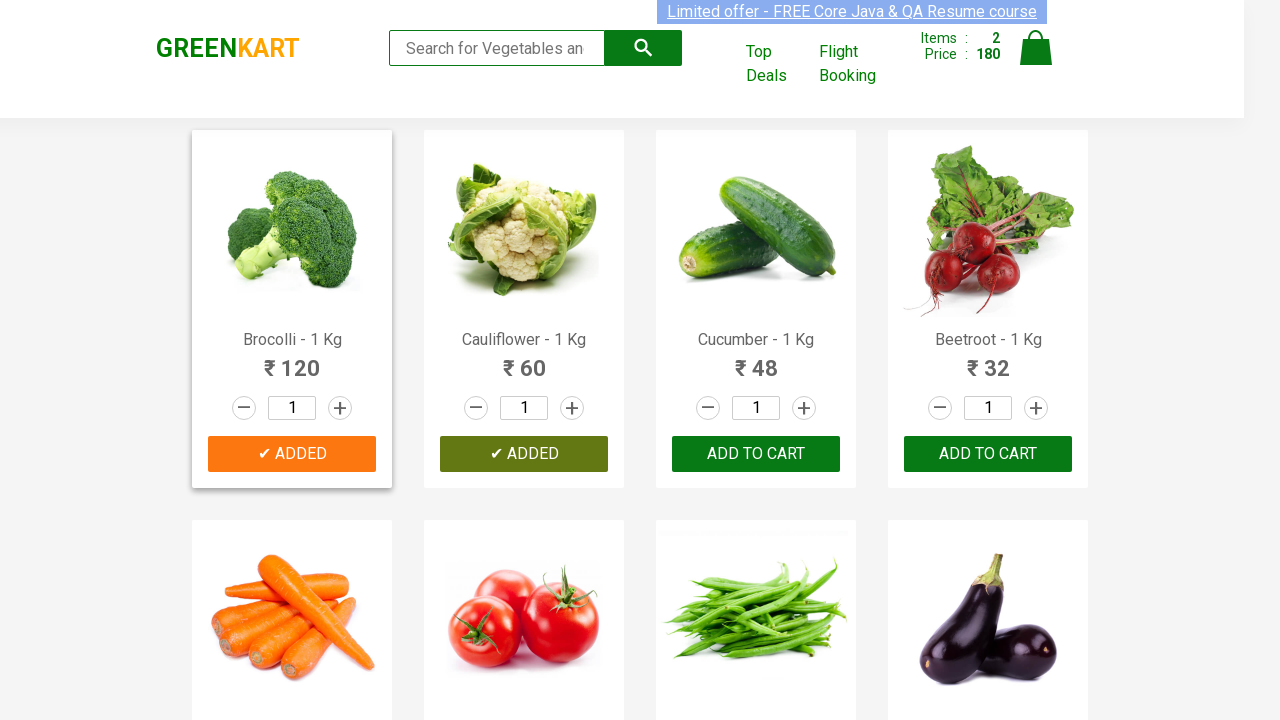

Clicked add to cart button for 'Cucumber' at (756, 454) on .product-action button >> nth=2
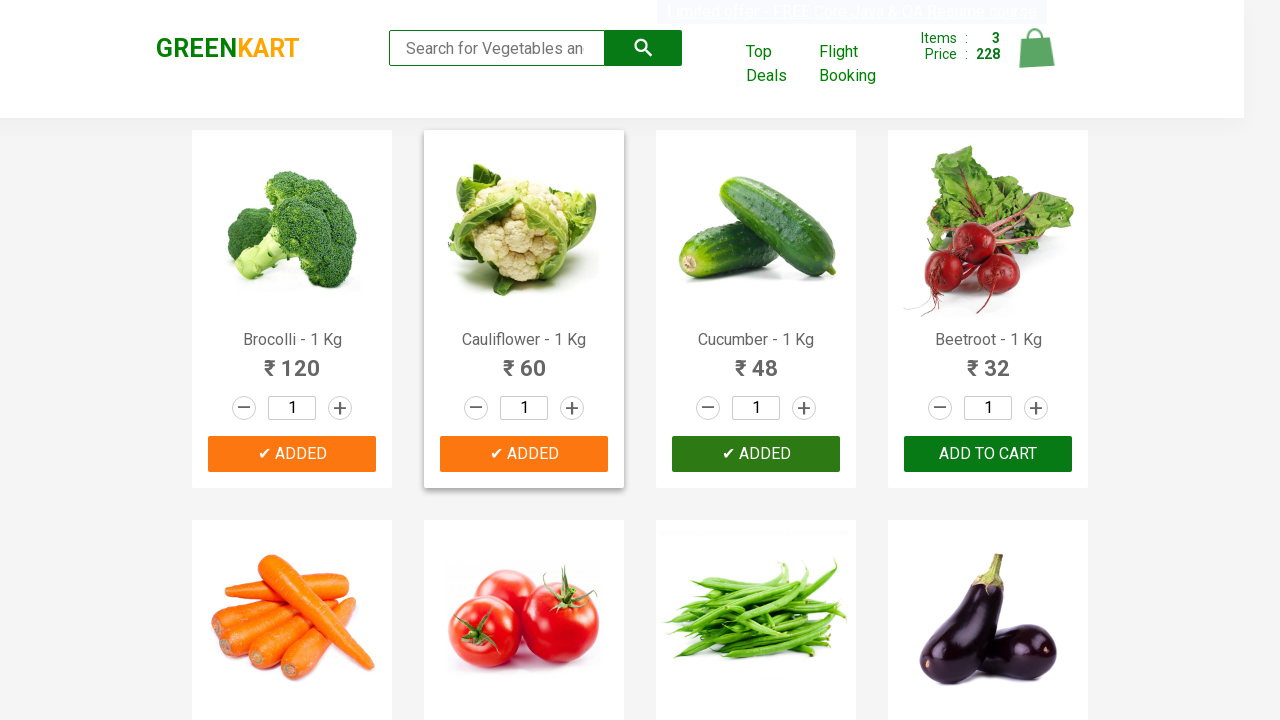

Clicked add to cart button for 'Beetroot' at (988, 454) on .product-action button >> nth=3
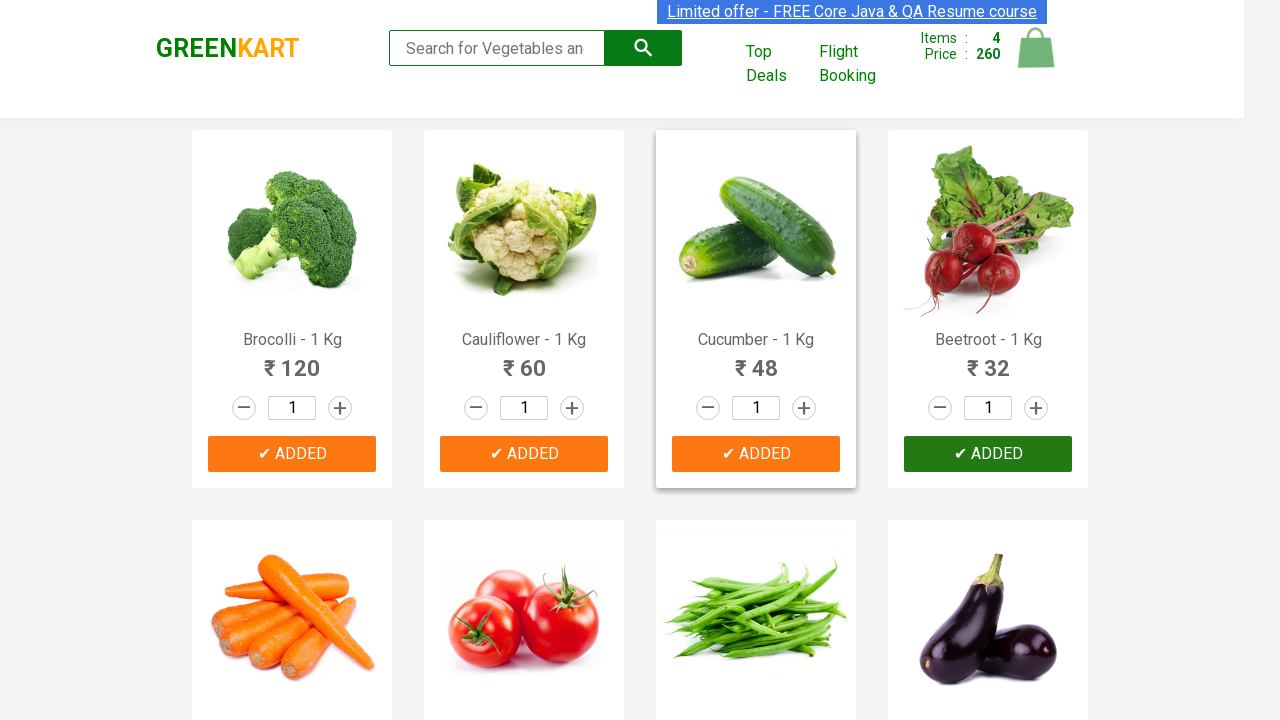

Clicked add to cart button for 'Carrot' at (292, 360) on .product-action button >> nth=4
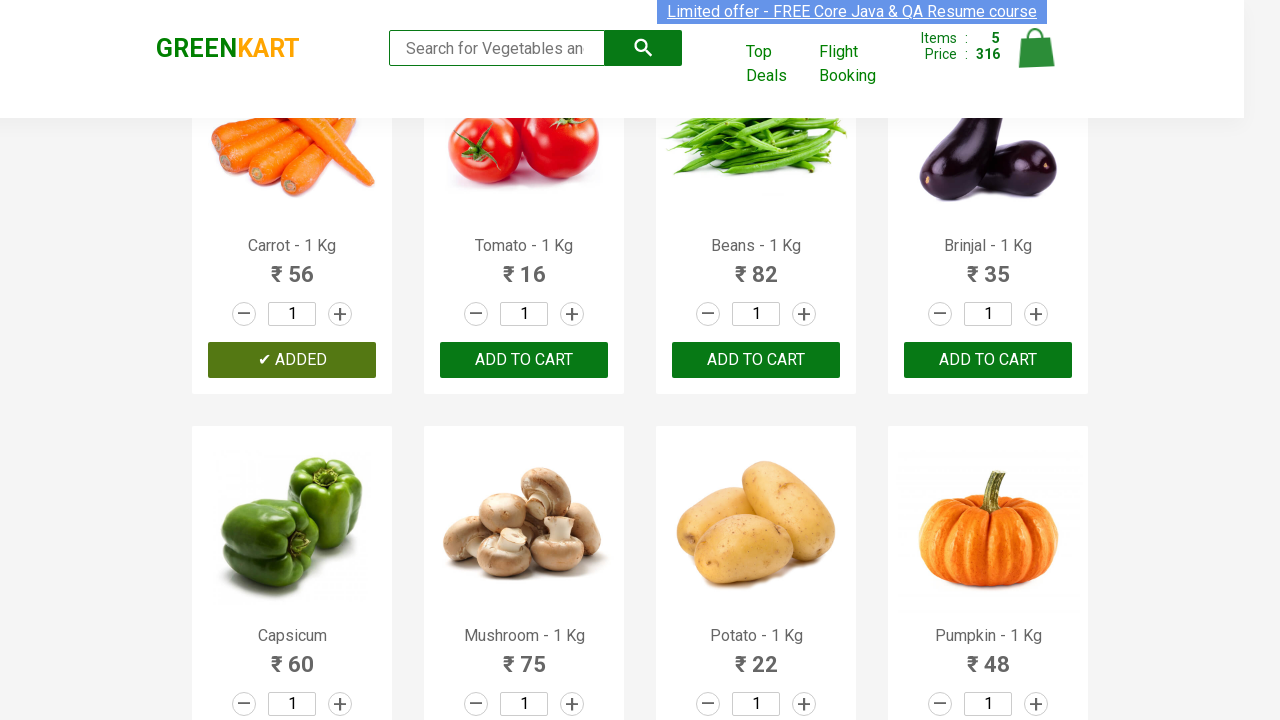

Successfully added all 5 vegetables to cart (Brocolli, Cauliflower, Carrot, Beetroot, Cucumber)
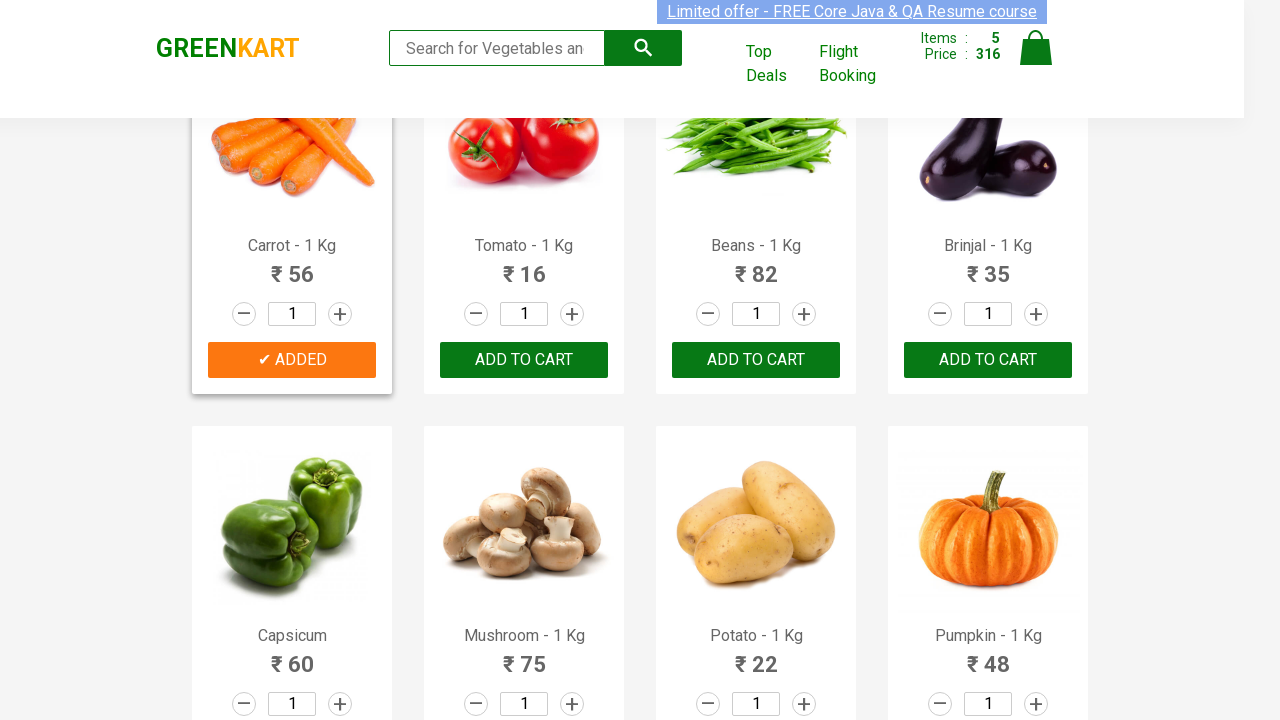

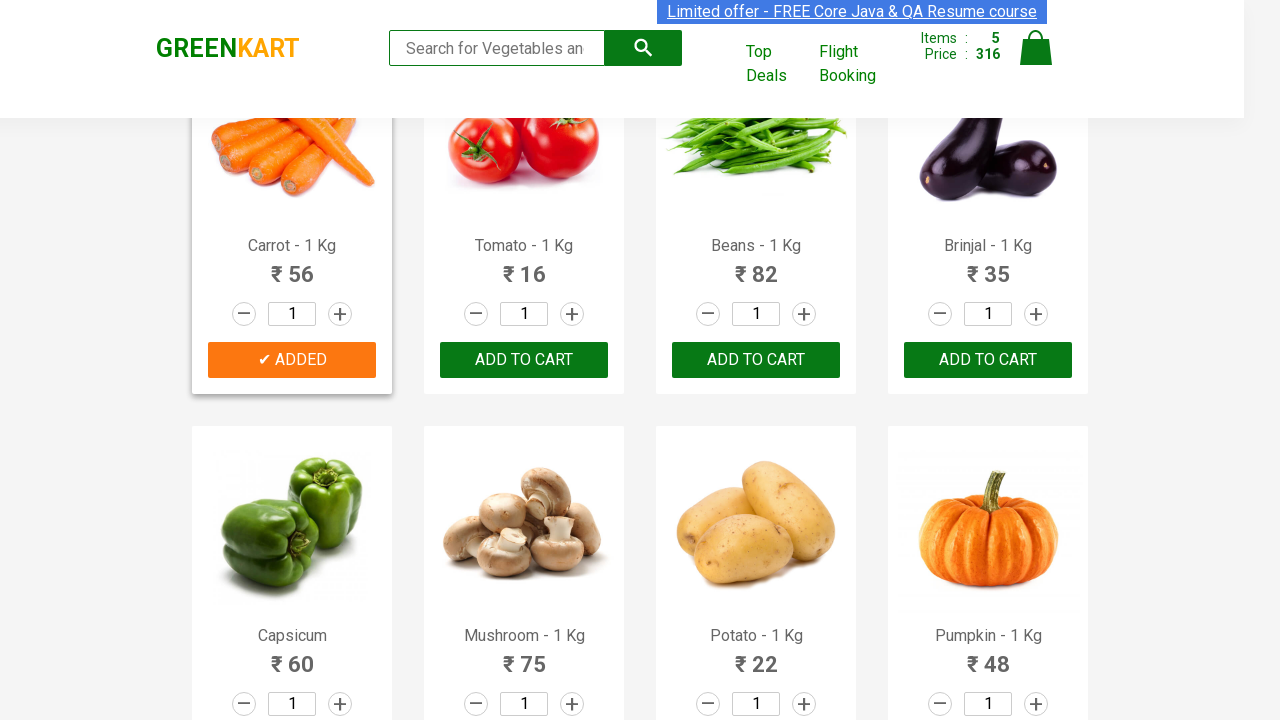